Tests python.org search feature by searching for "pycon" and verifying that search results are displayed on the results page.

Starting URL: https://www.python.org

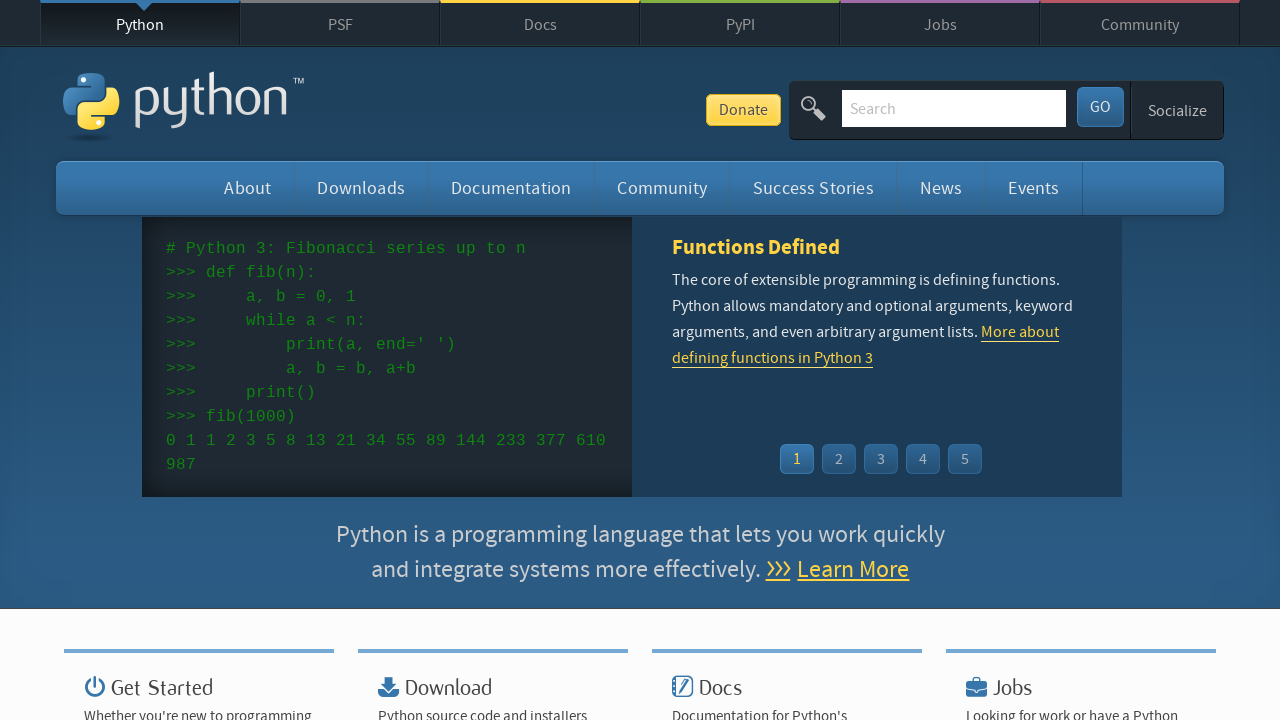

Verified page title contains 'Python'
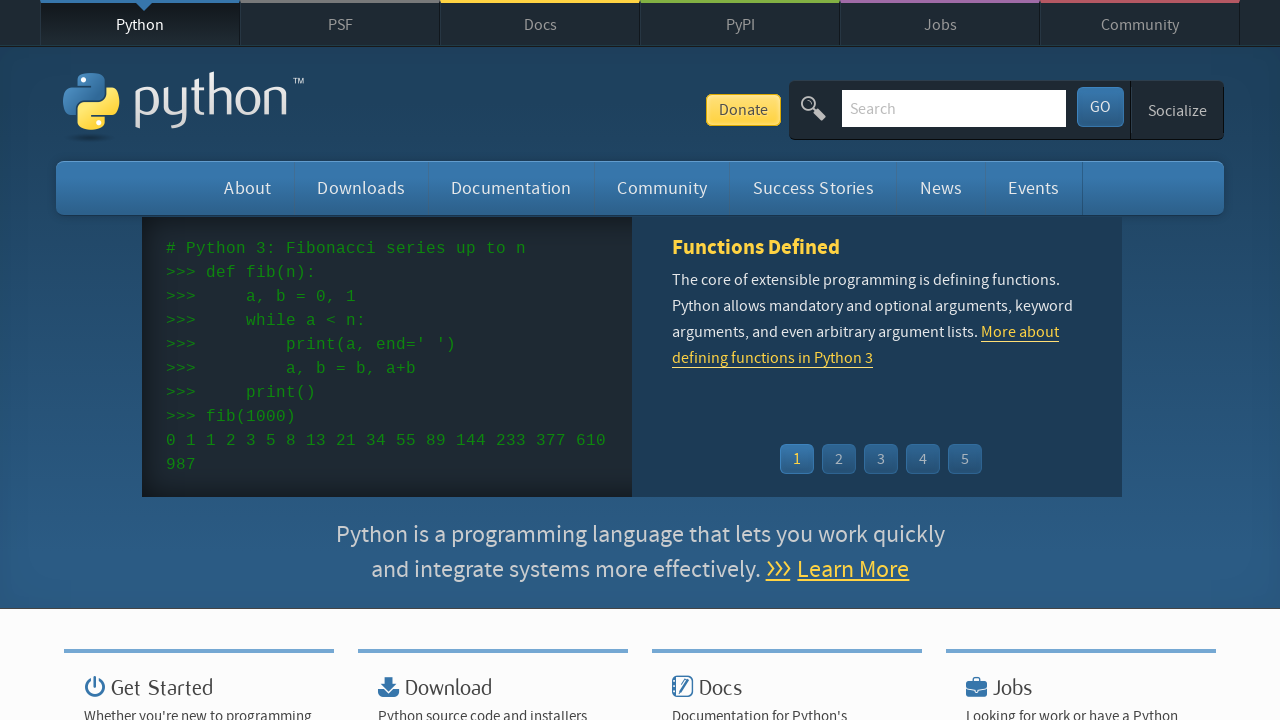

Filled search field with 'pycon' on input[name='q']
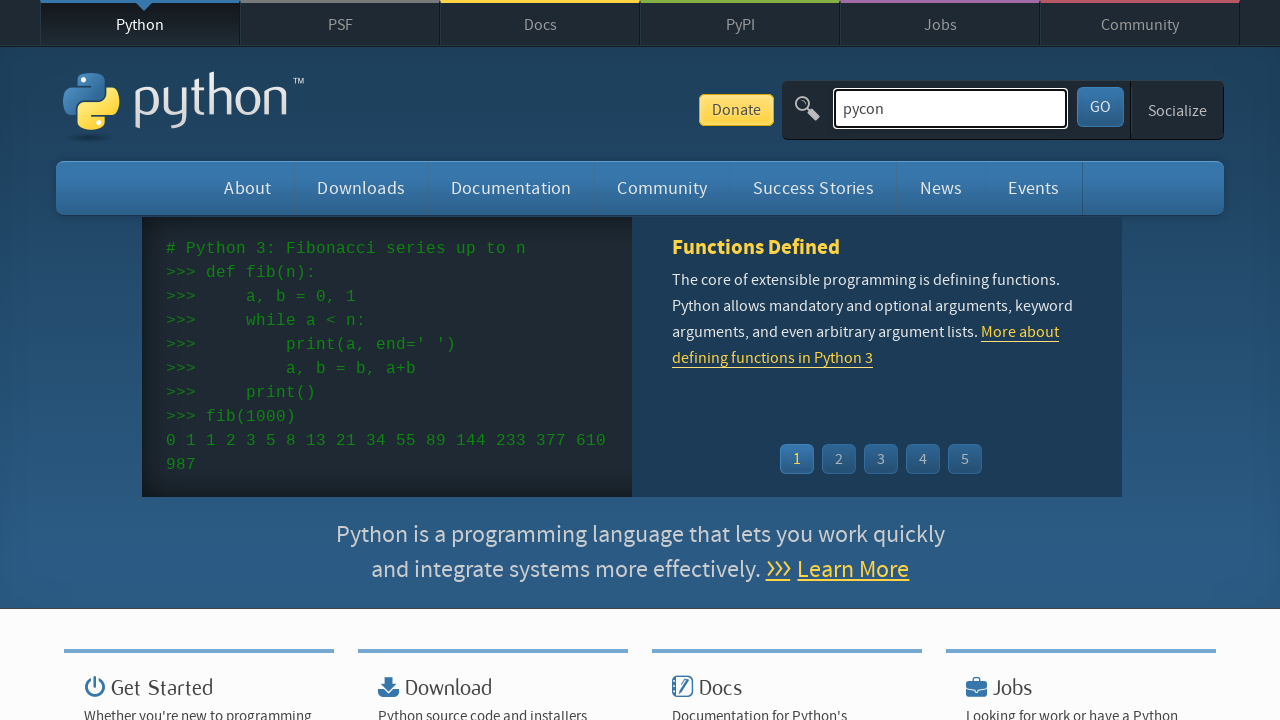

Clicked search submit button at (1100, 107) on button[type='submit']
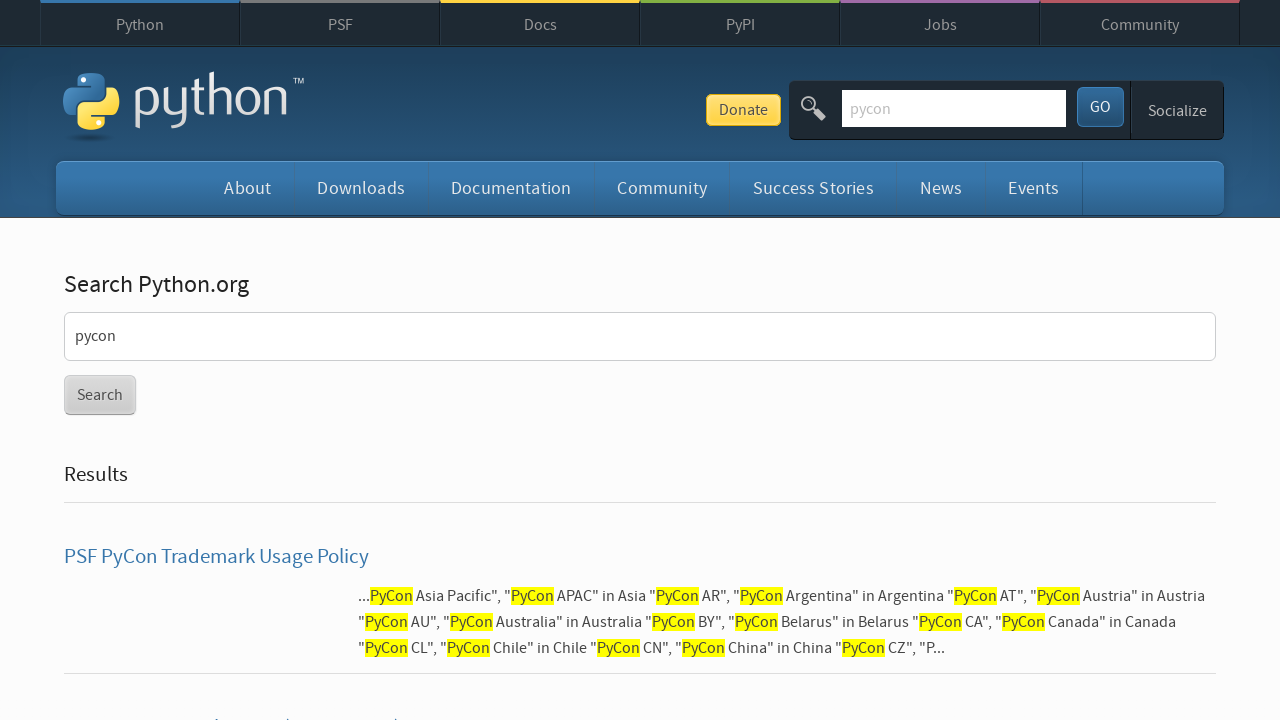

Search results loaded and displayed on the page
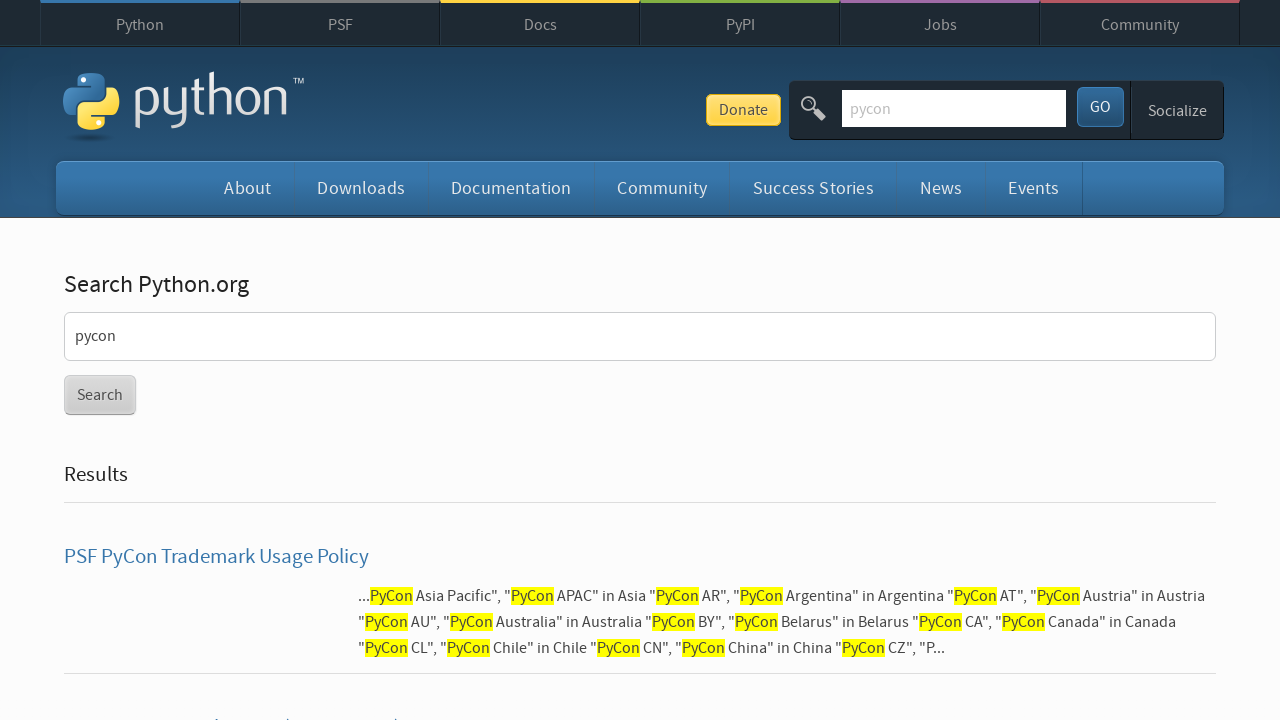

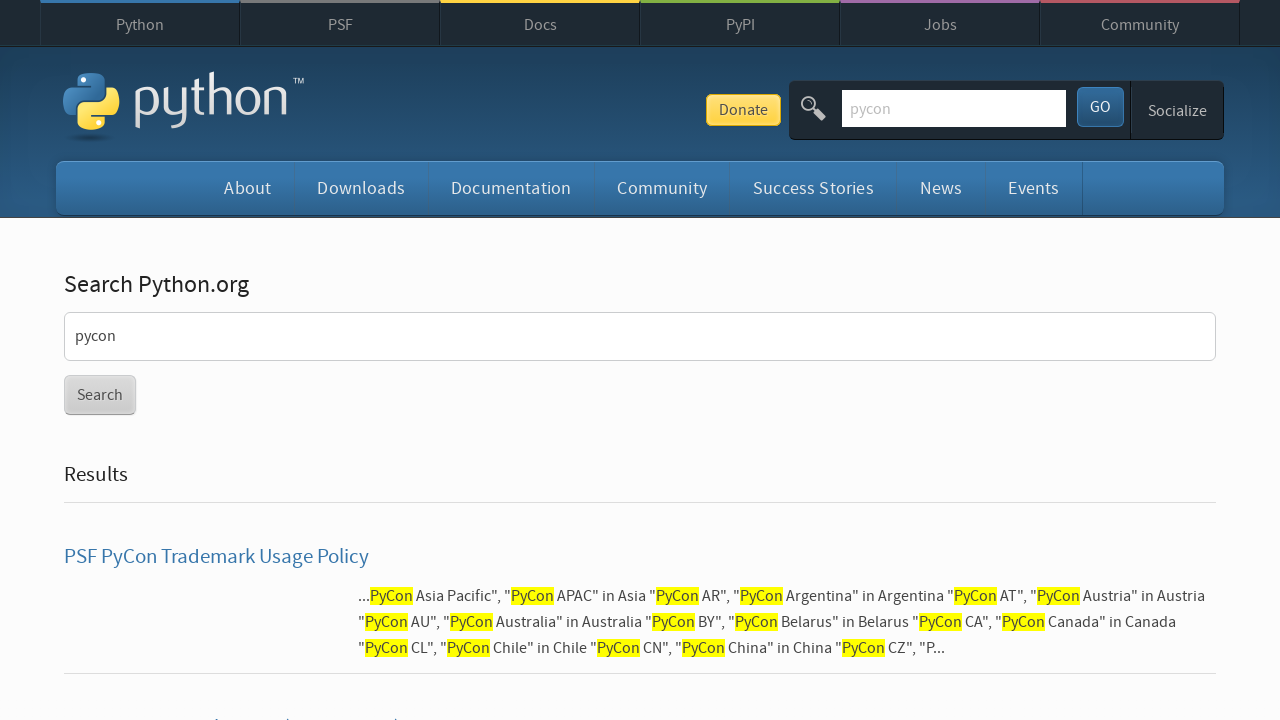